Tests FAQ accordion by clicking on question 4 and verifying the answer about extending rental is displayed

Starting URL: https://qa-scooter.praktikum-services.ru/

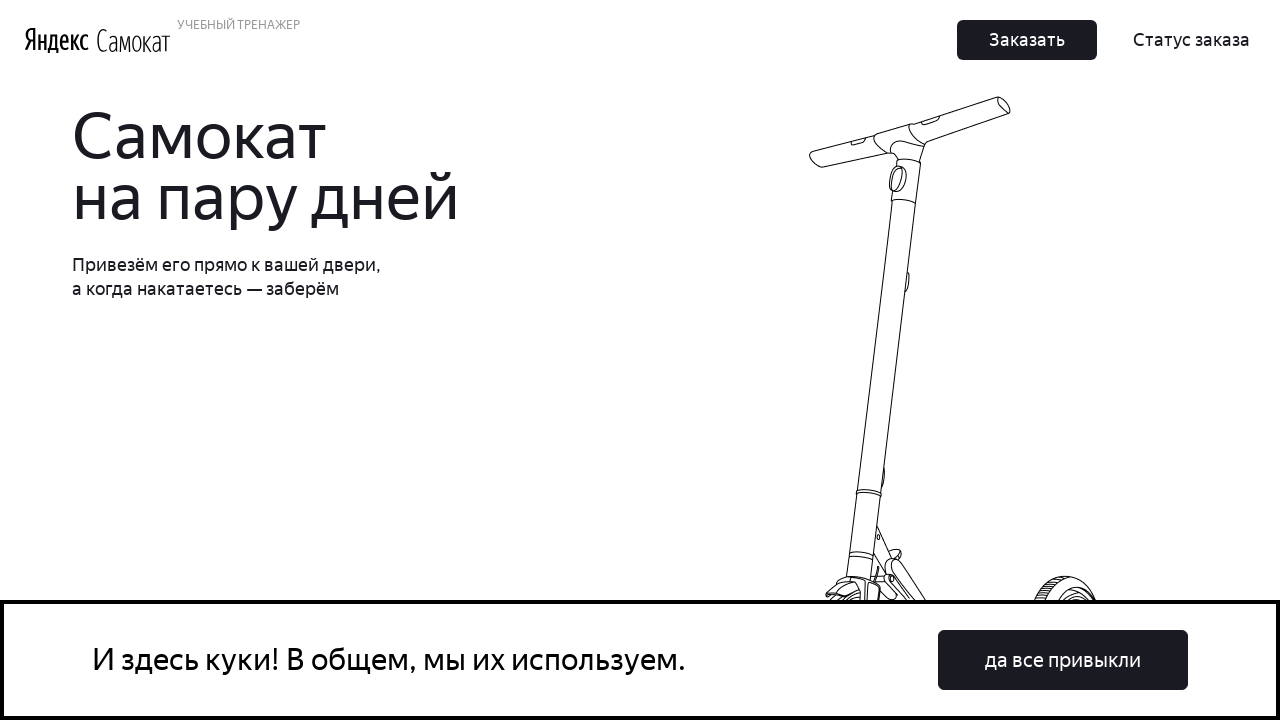

Scrolled FAQ question 4 into view
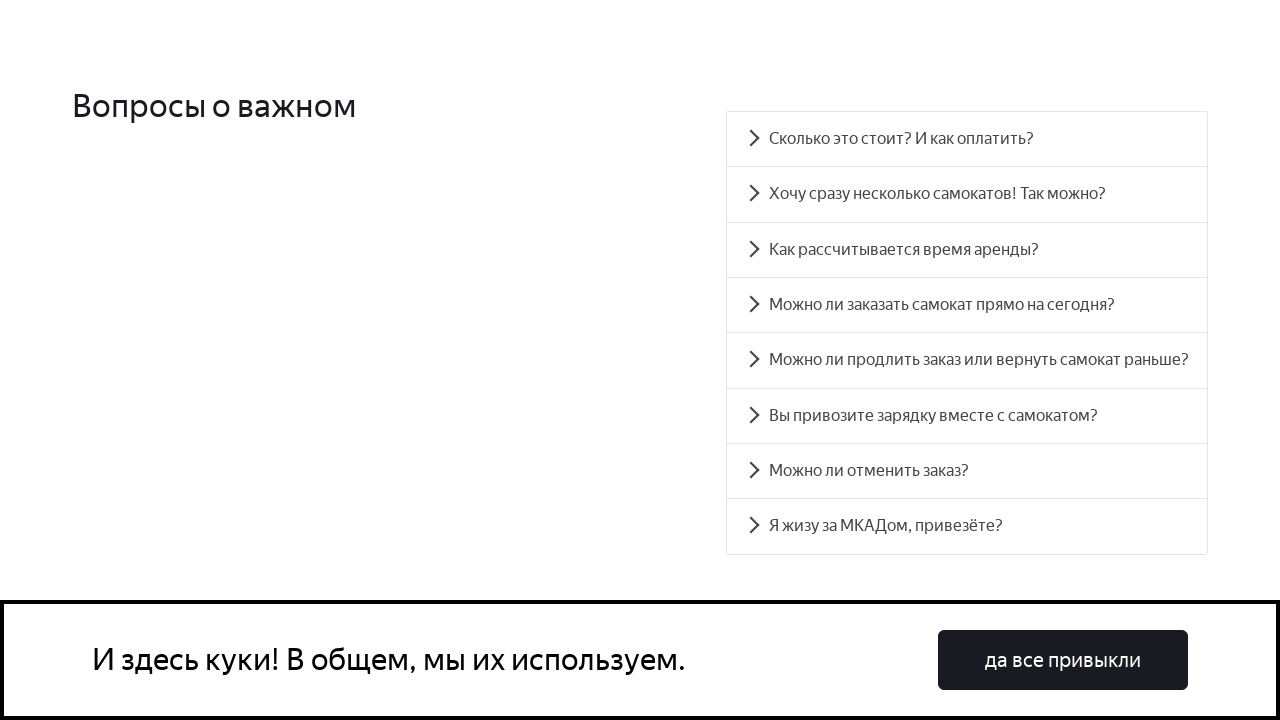

Clicked on FAQ question 4 at (967, 360) on #accordion__heading-4
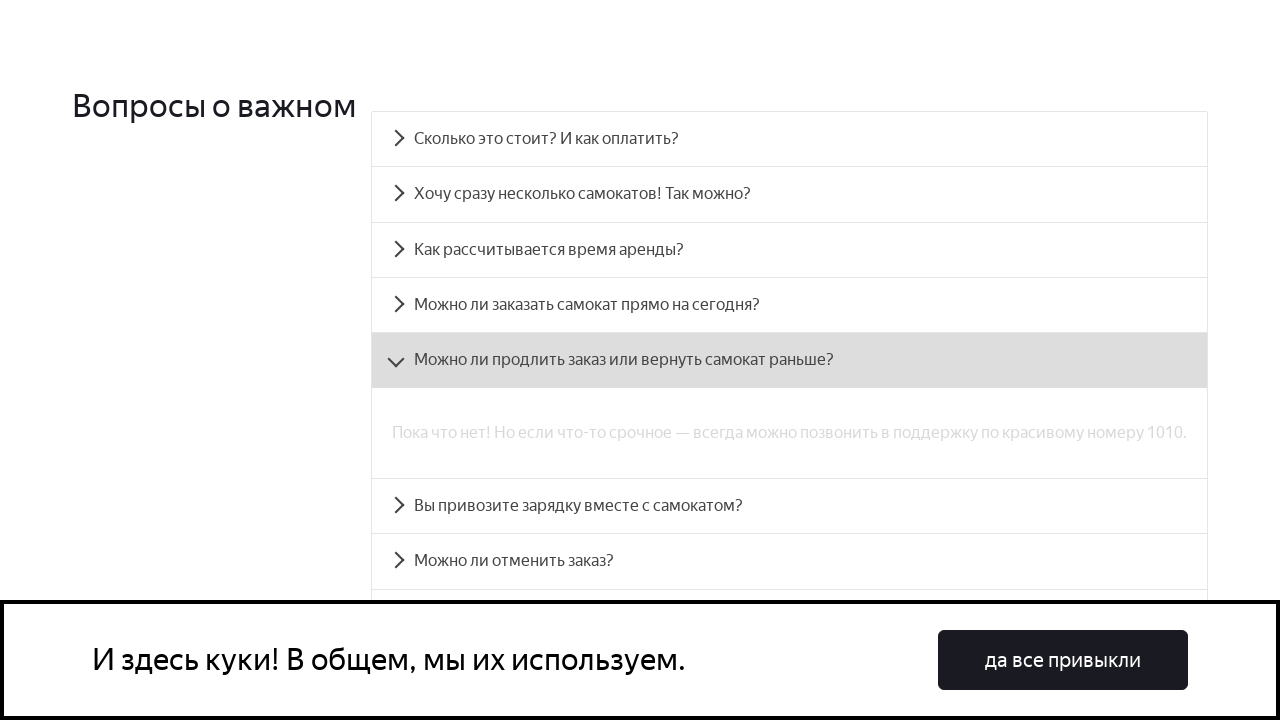

Answer panel for question 4 became visible, displaying information about extending rental
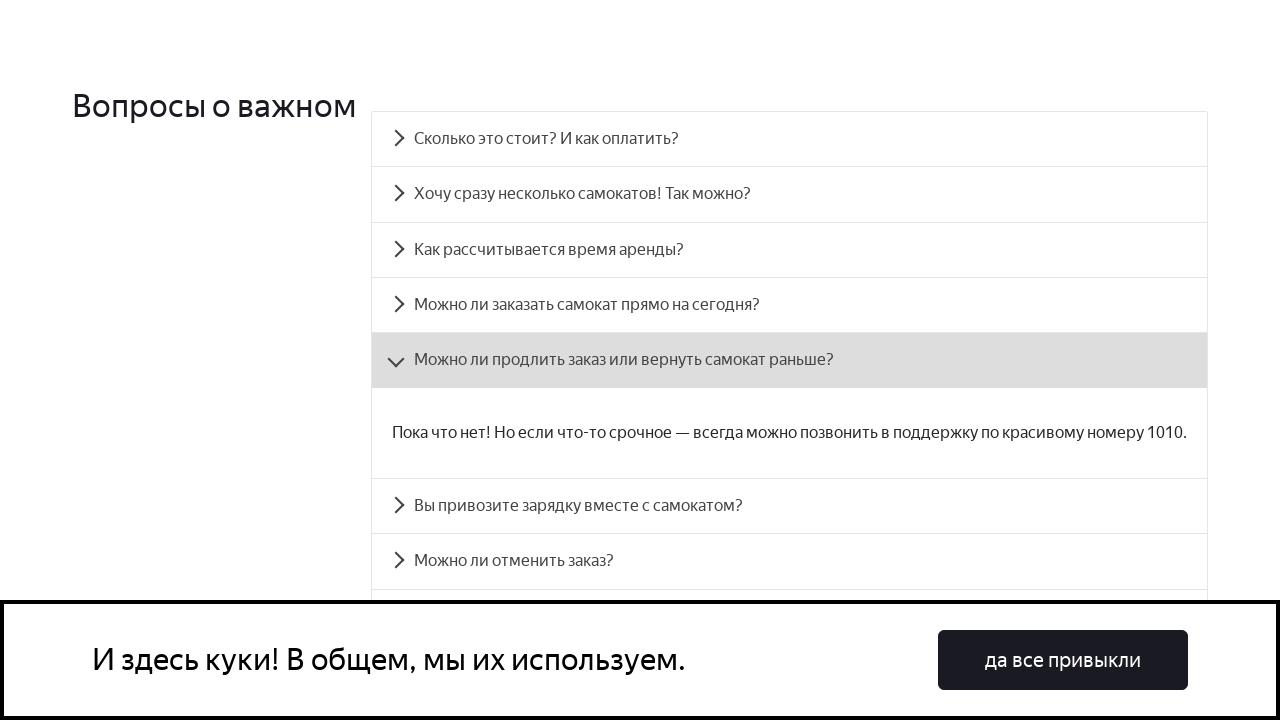

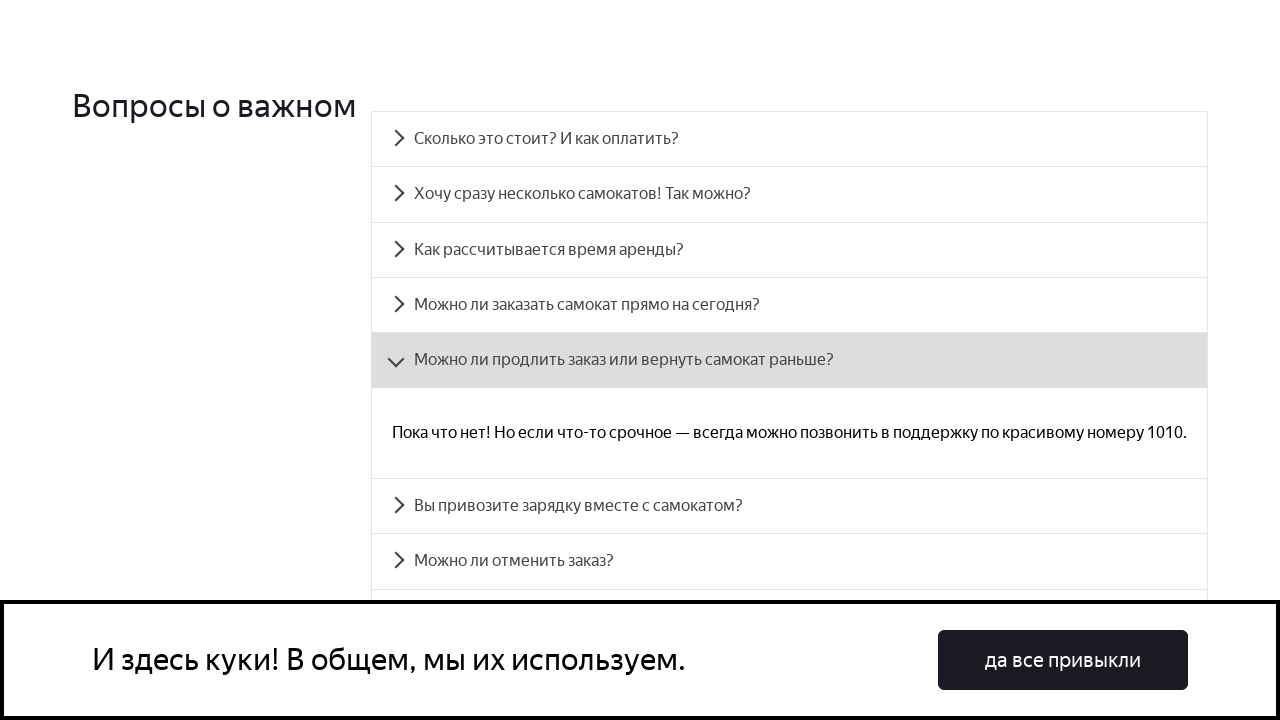